Tests hover functionality by moving the mouse over an avatar element and verifying that additional user information (caption) becomes visible.

Starting URL: http://the-internet.herokuapp.com/hovers

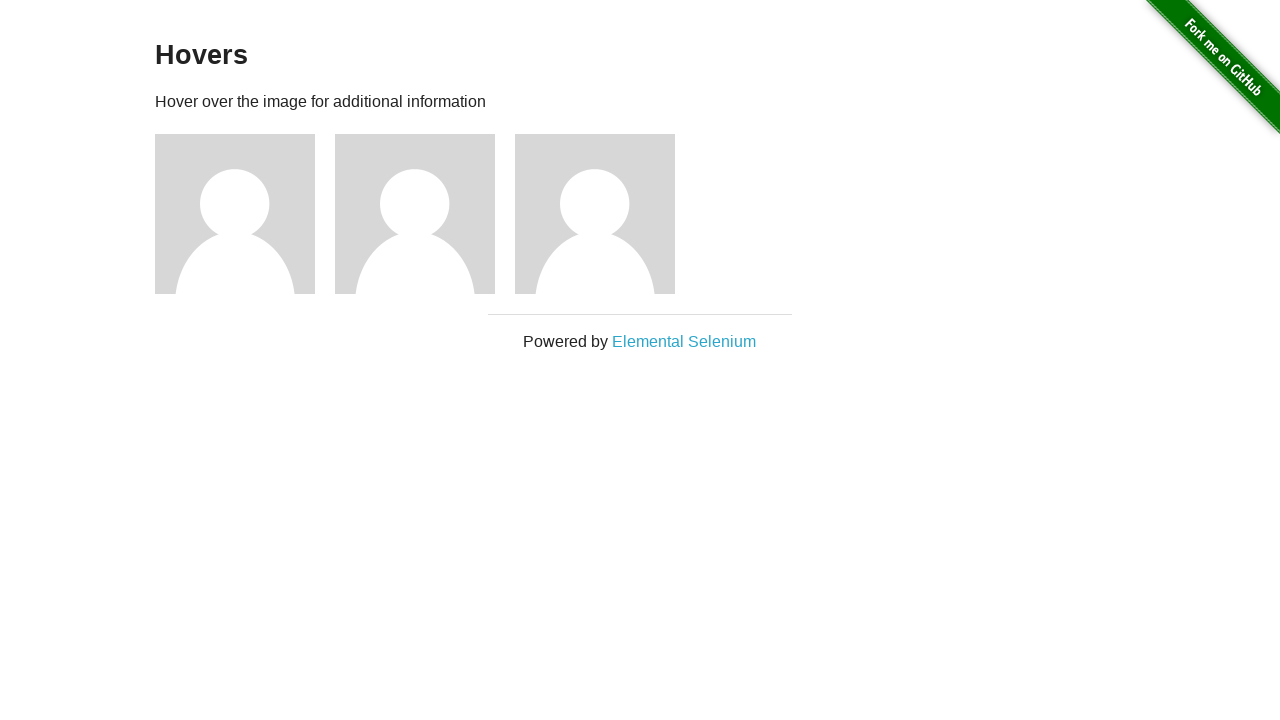

Navigated to hovers test page
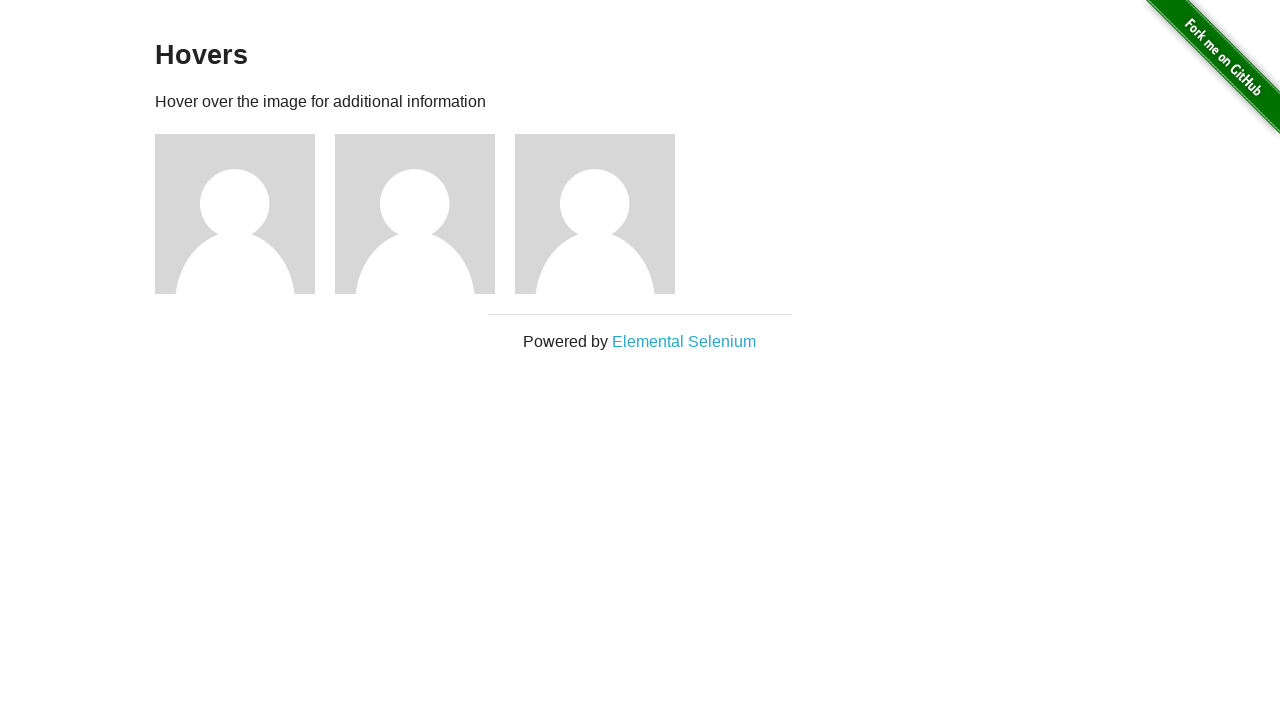

Located the first avatar element
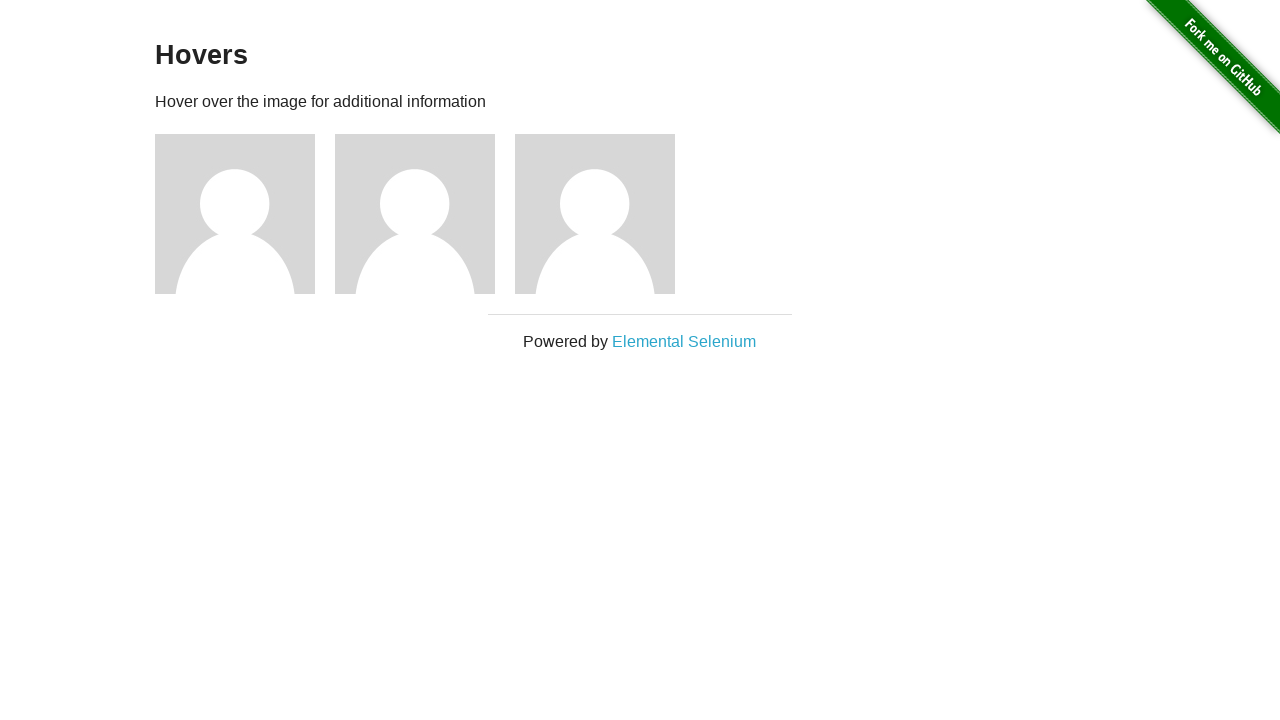

Hovered over the avatar element at (245, 214) on .figure >> nth=0
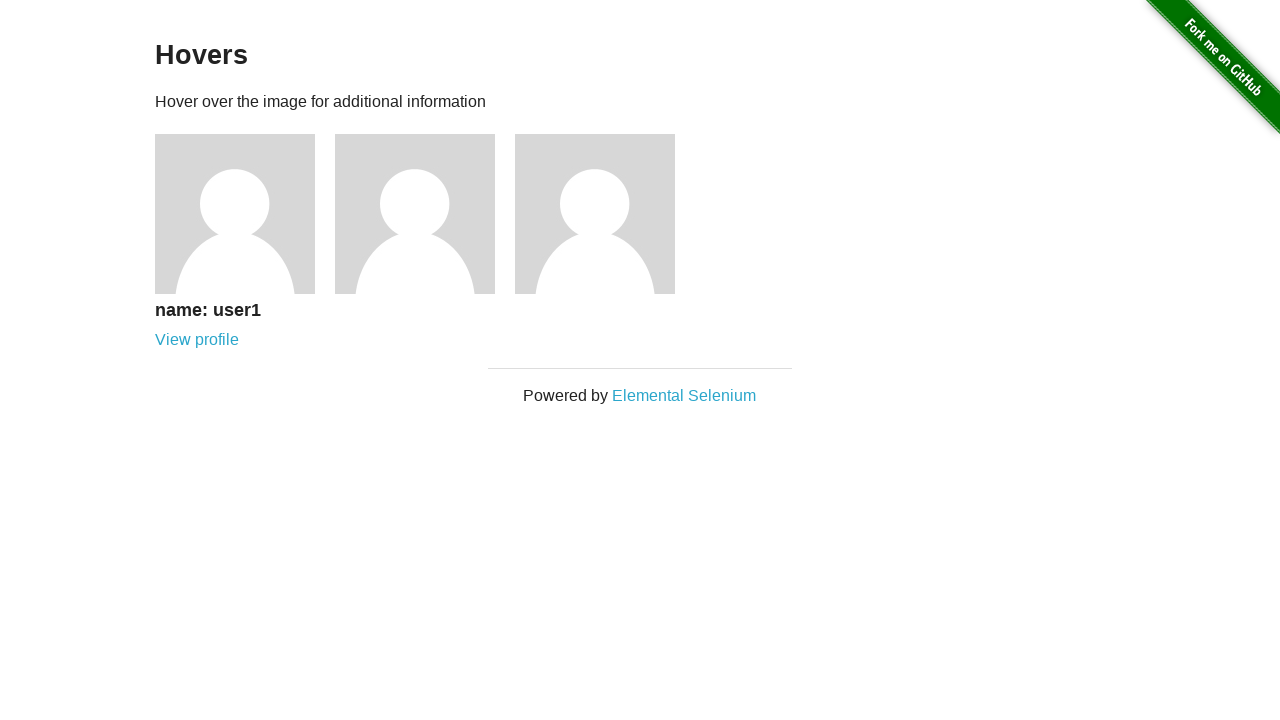

Caption element became visible after hover
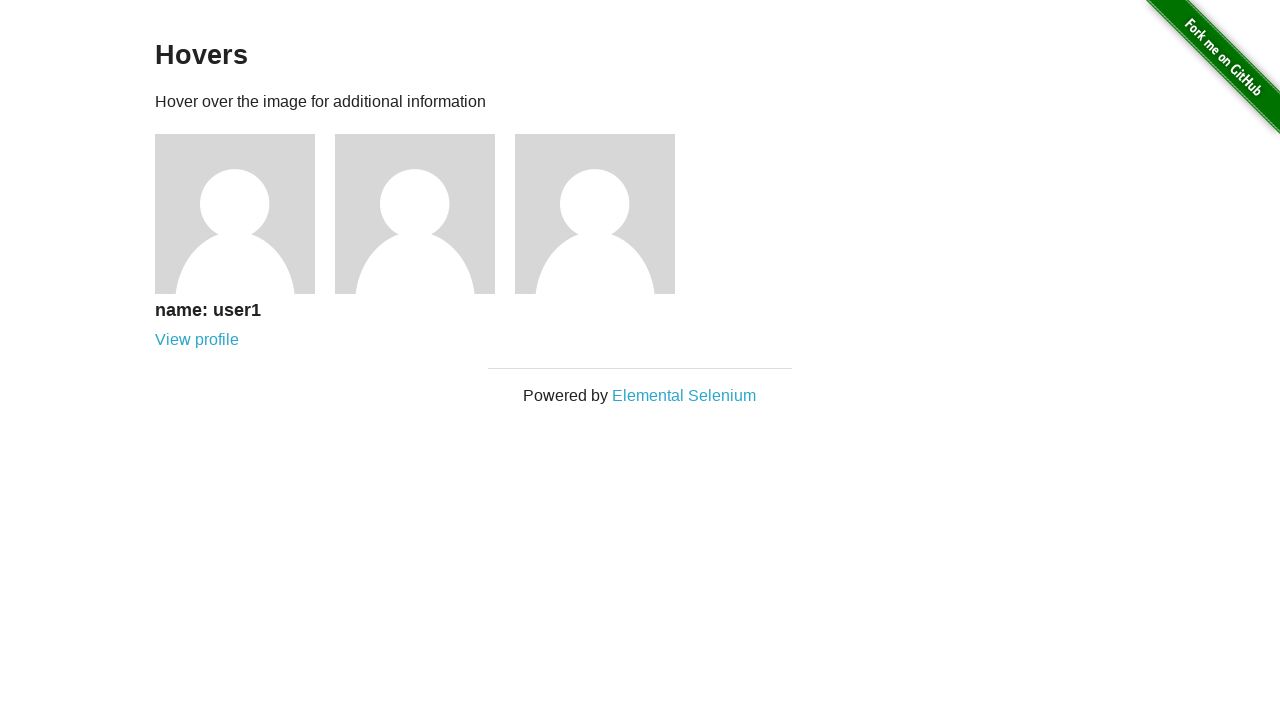

Verified that caption is visible
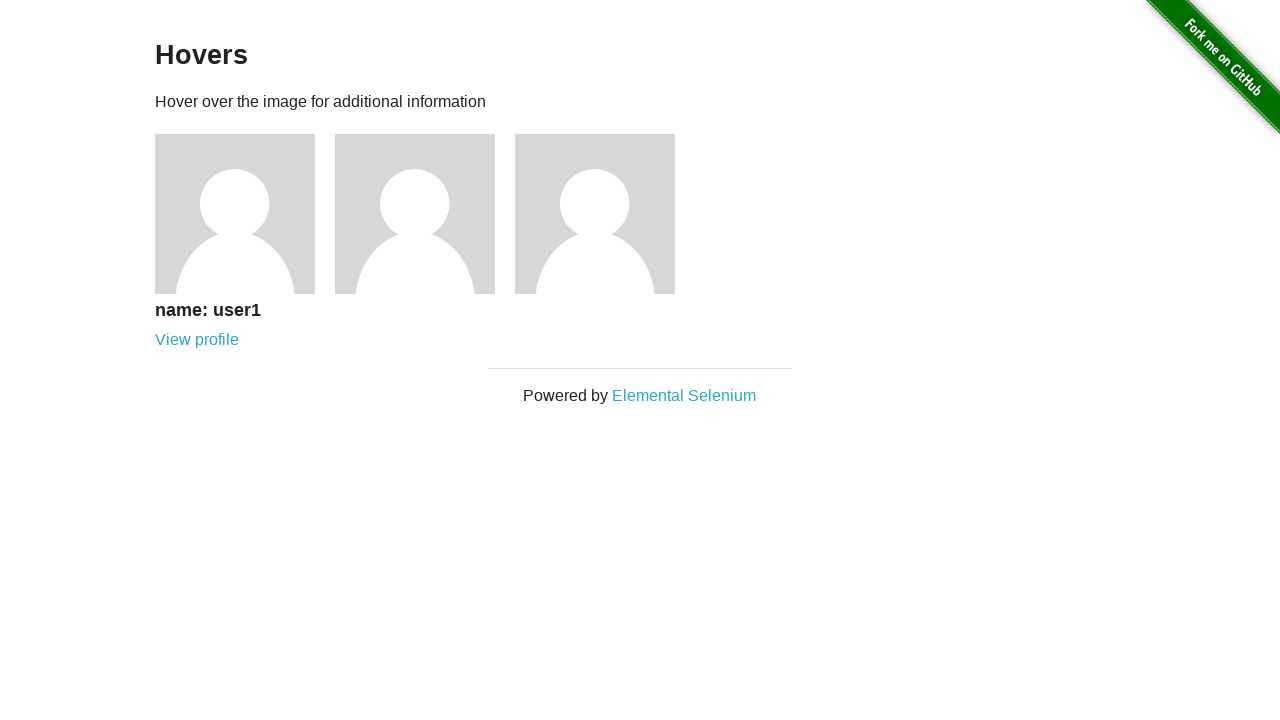

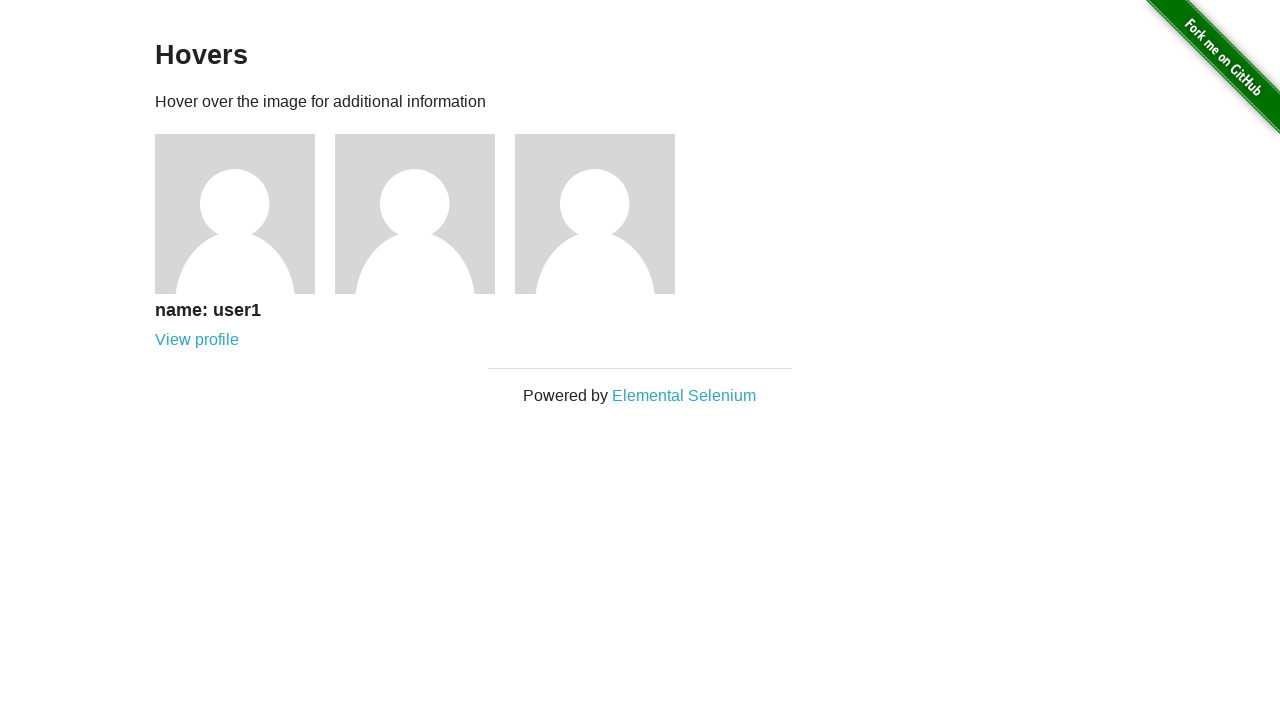